Tests drag and drop functionality on jQuery UI's droppable demo page by dragging an element to a target drop zone within an iframe

Starting URL: https://jqueryui.com/droppable/

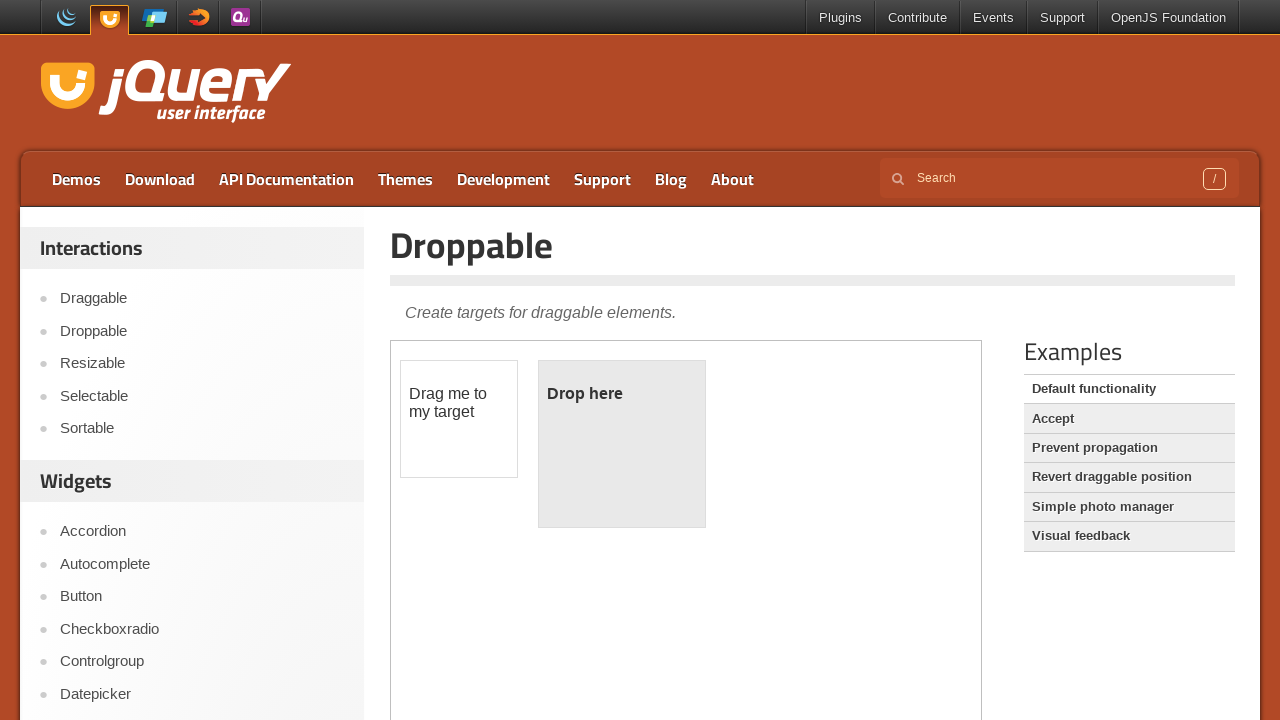

Waited for Droppable heading to be visible
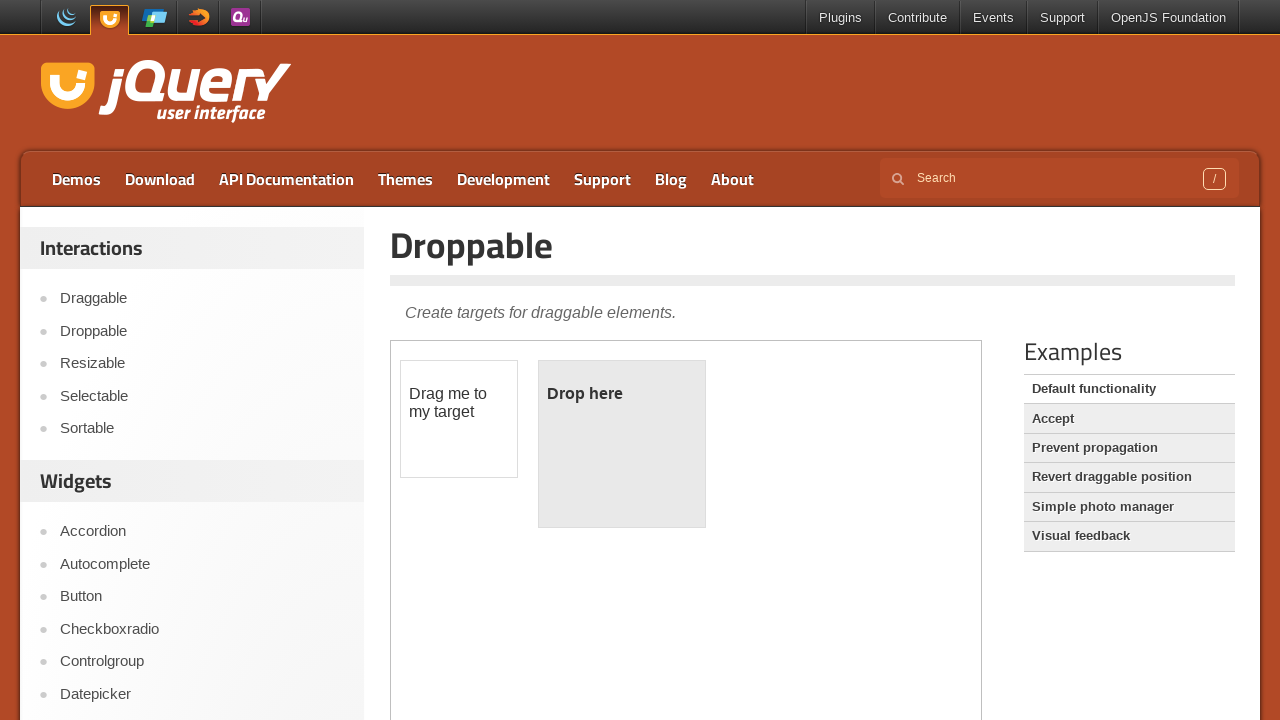

Located the demo iframe
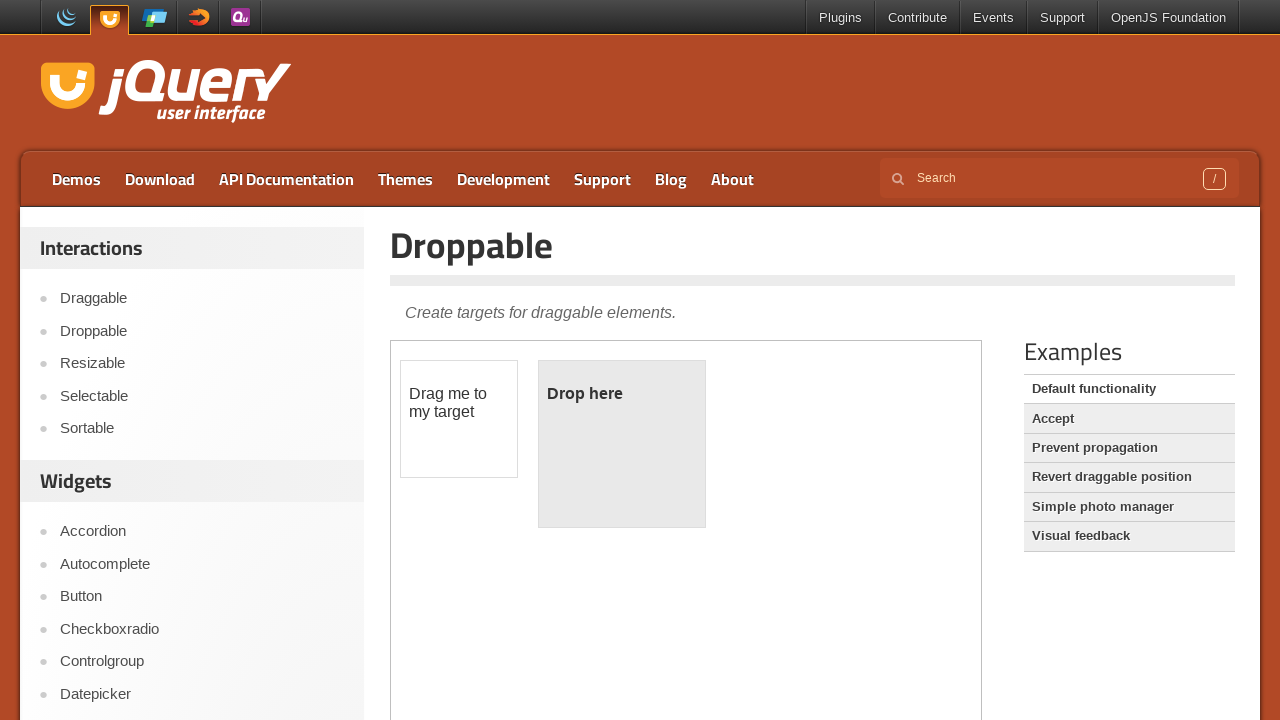

Located the draggable element (#draggable) within the iframe
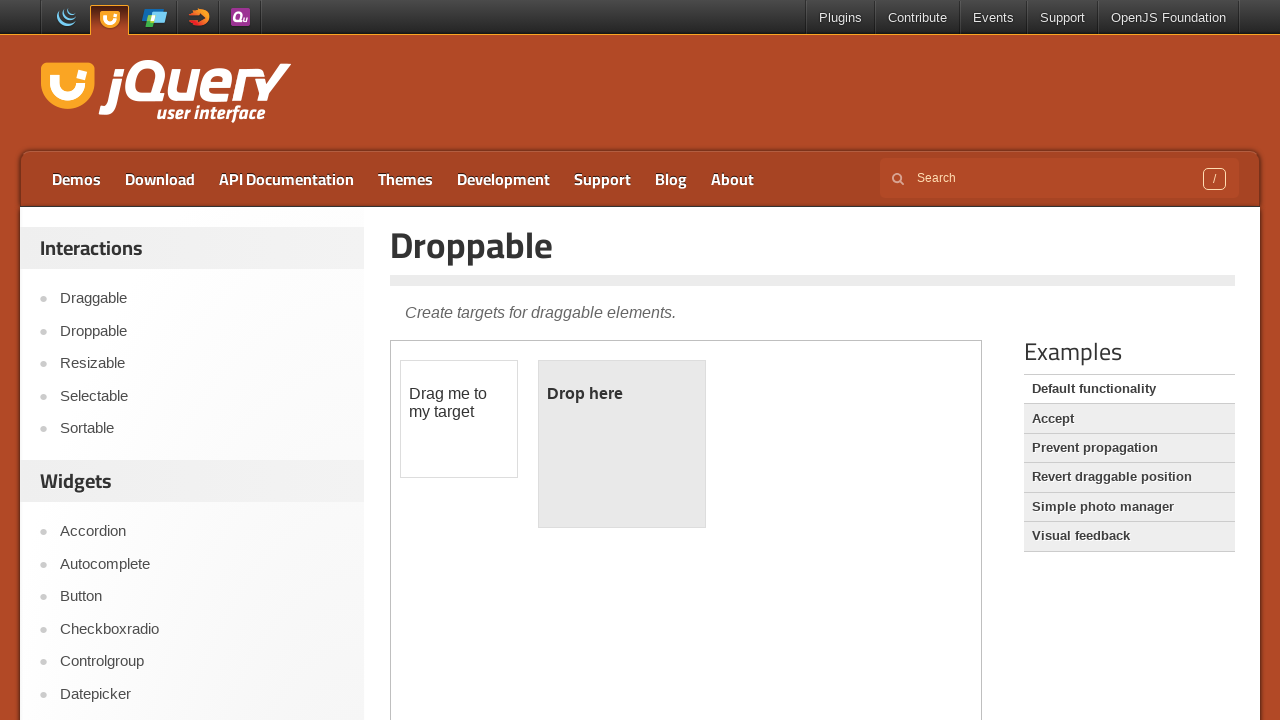

Located the droppable target element (#droppable) within the iframe
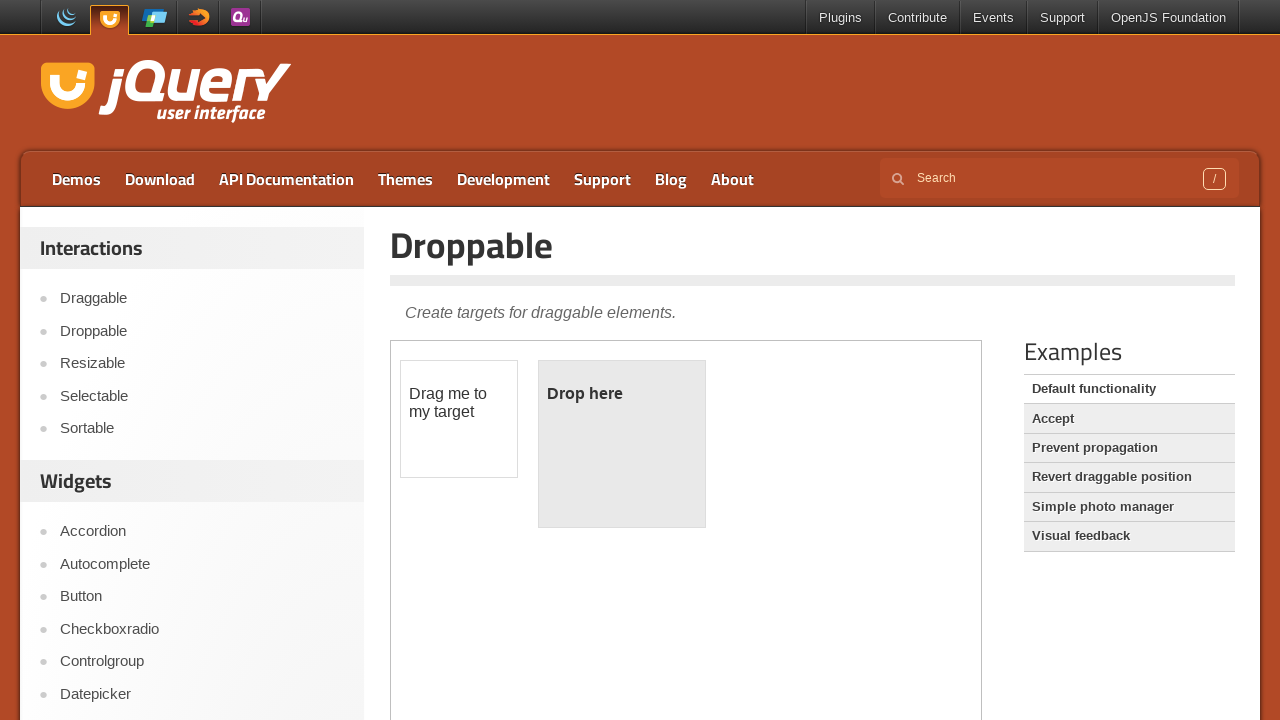

Dragged #draggable element to #droppable target zone at (622, 444)
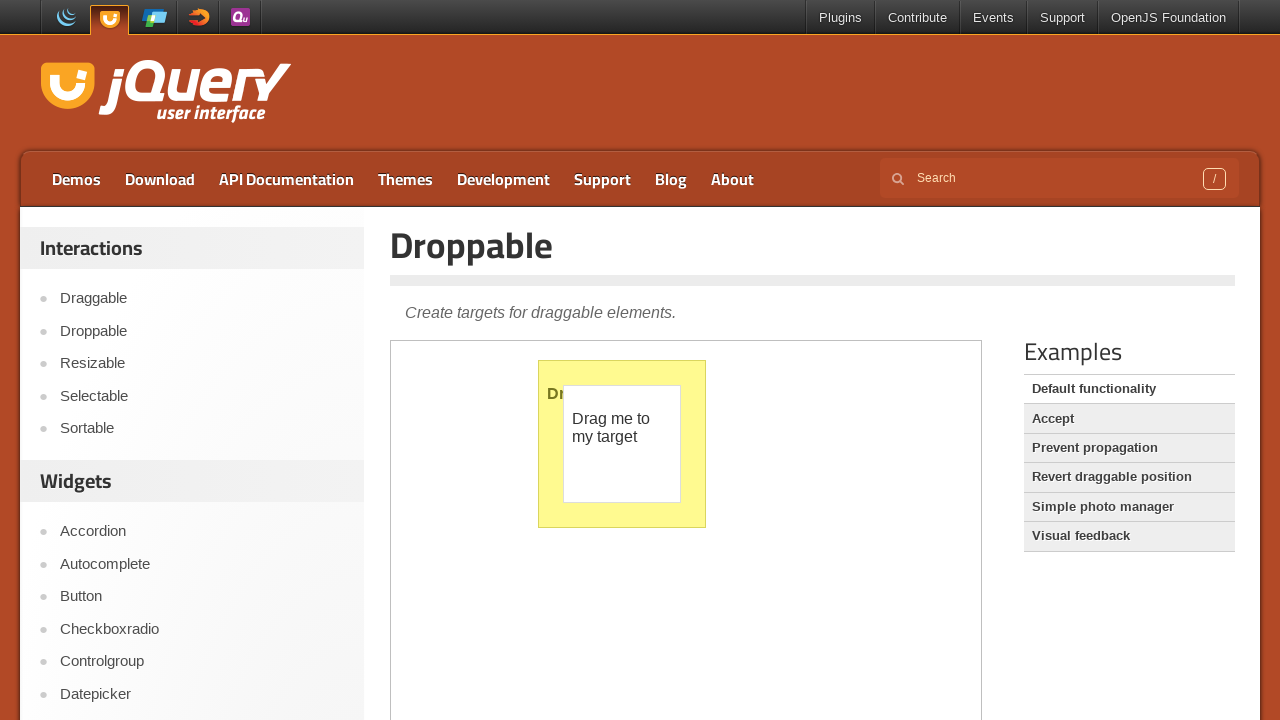

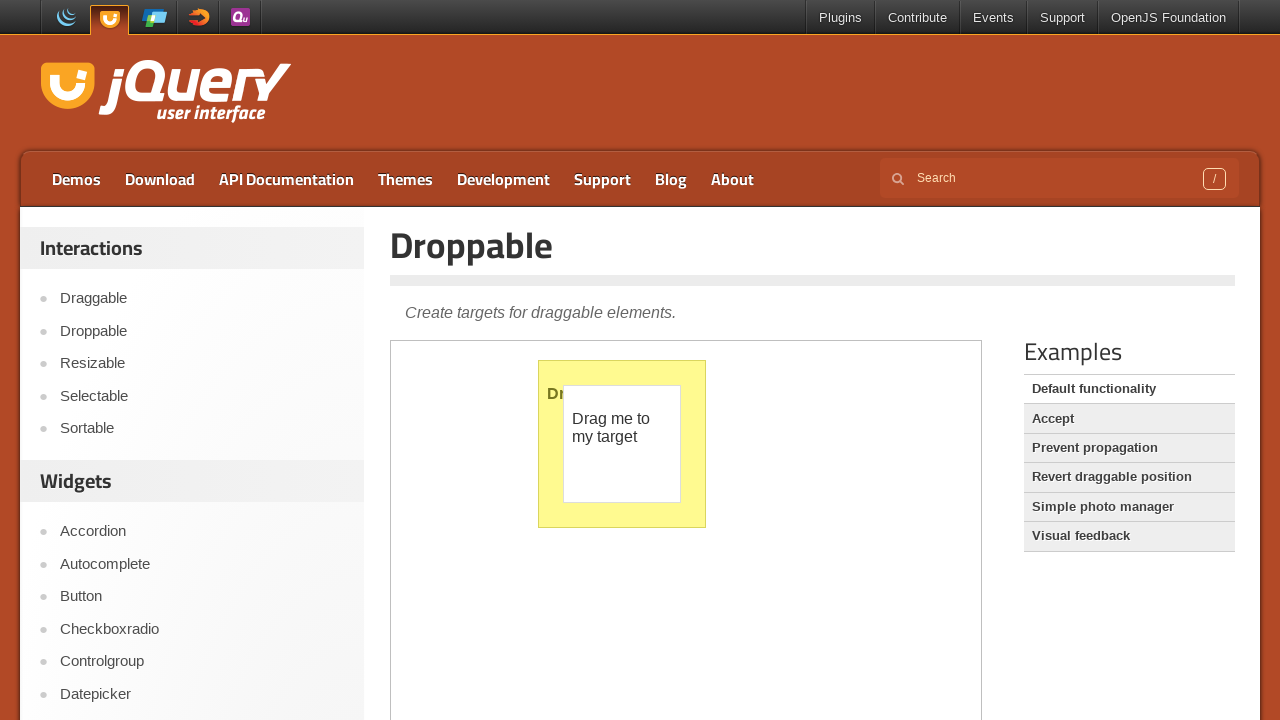